Tests browser window functionality by clicking a button that opens a new window

Starting URL: https://demoqa.com/browser-windows

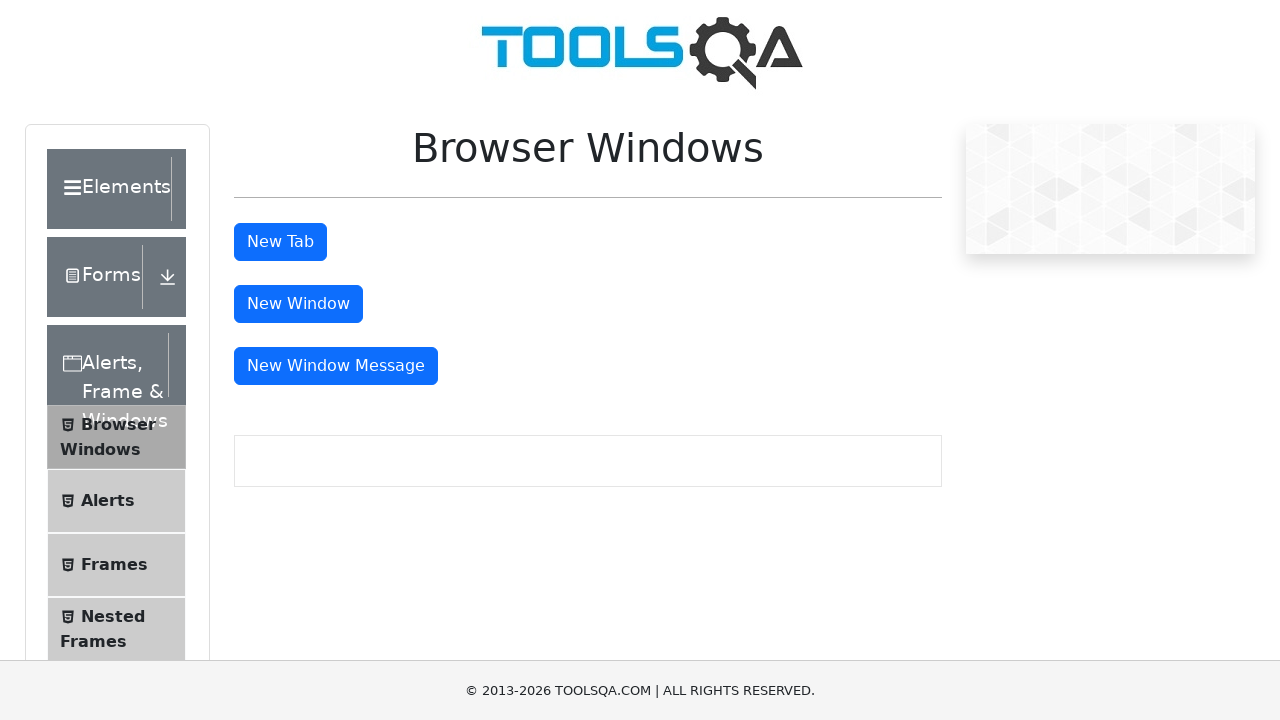

Clicked button to open new window at (298, 304) on button#windowButton
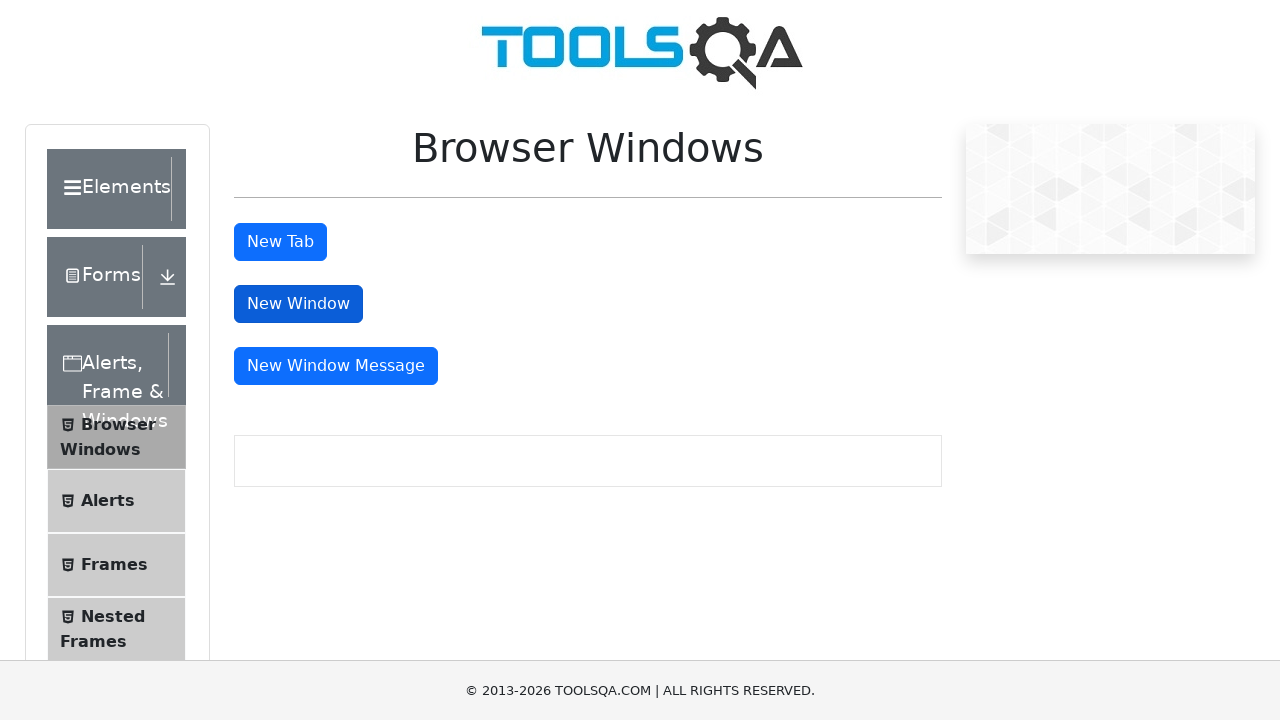

New window opened and captured at (298, 304) on button#windowButton
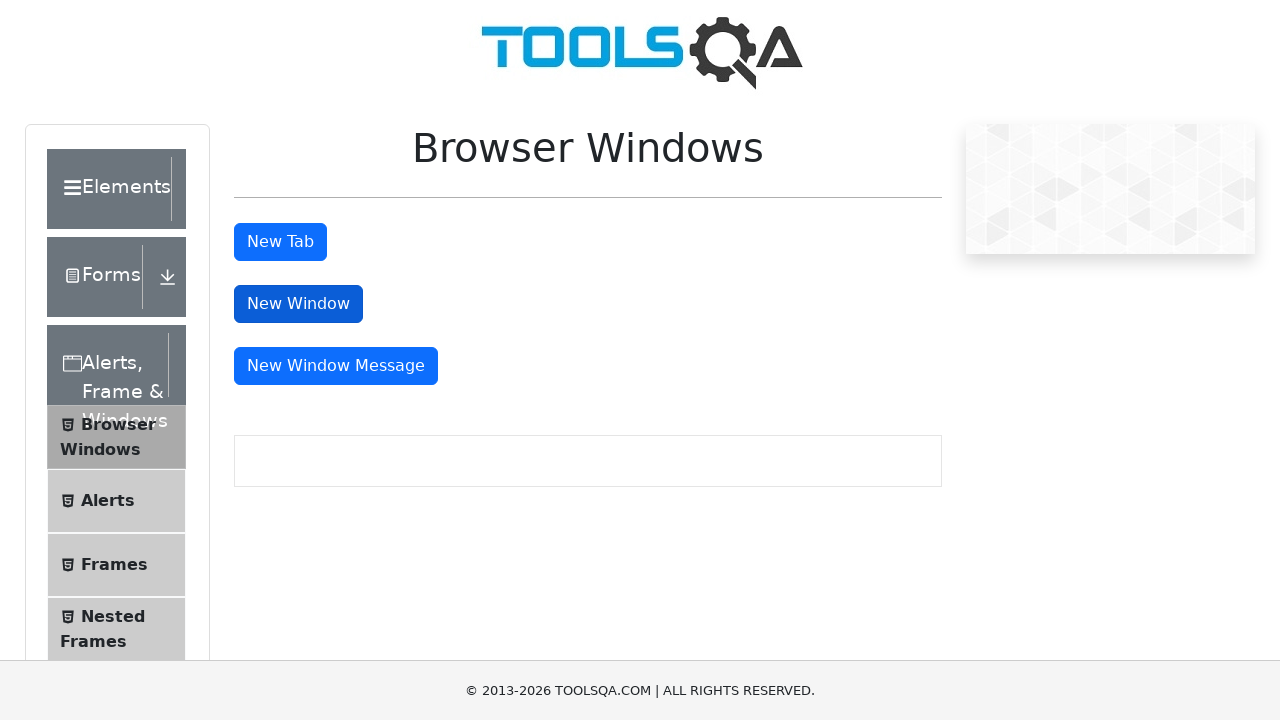

Retrieved new page object from opened window
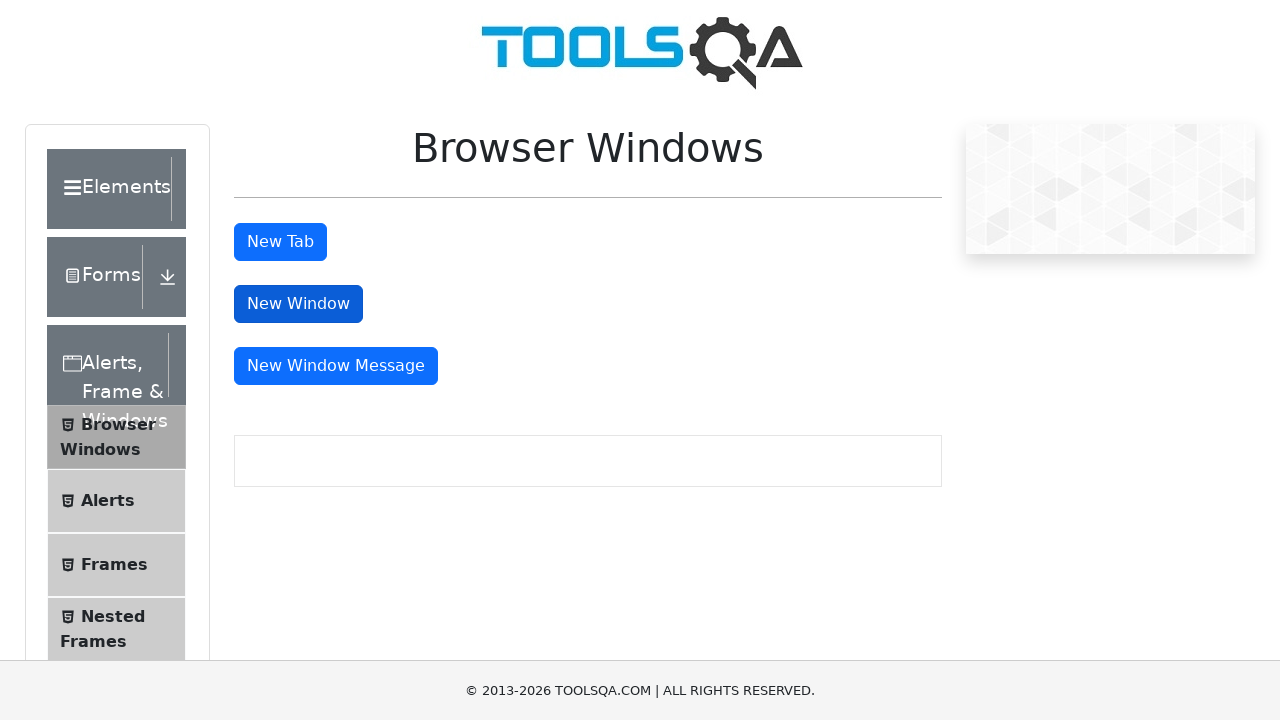

Closed the new window
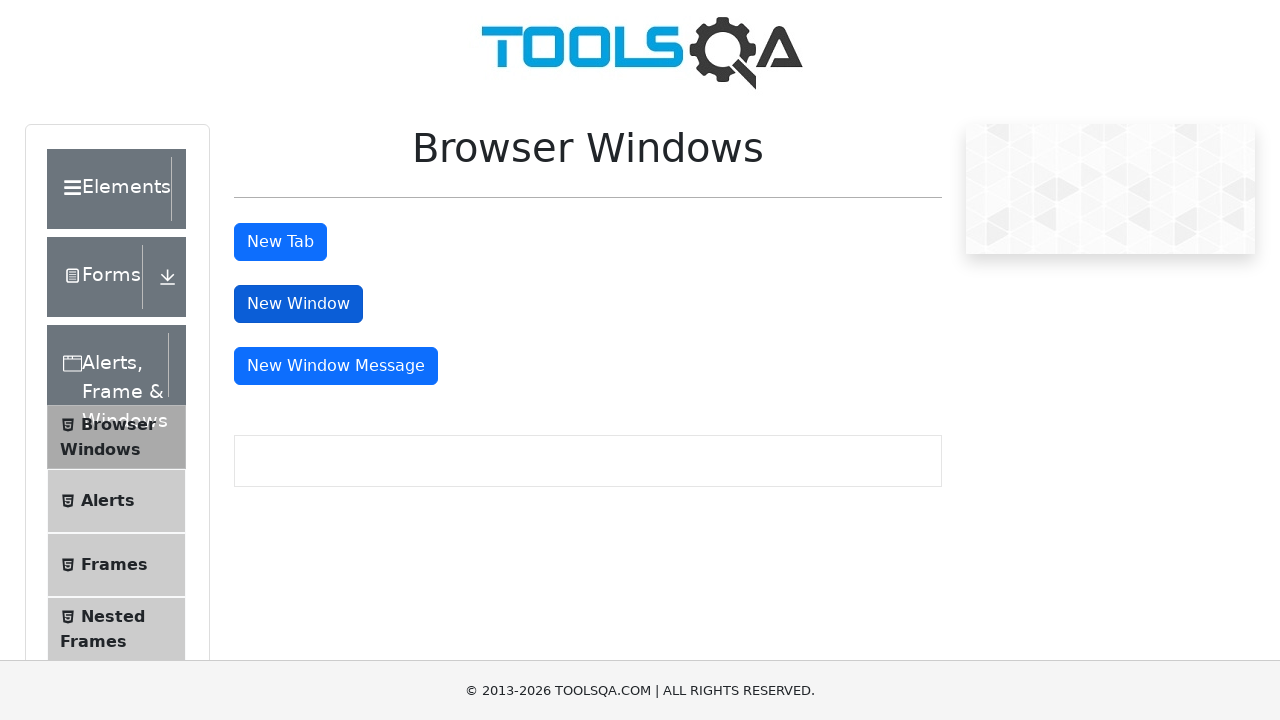

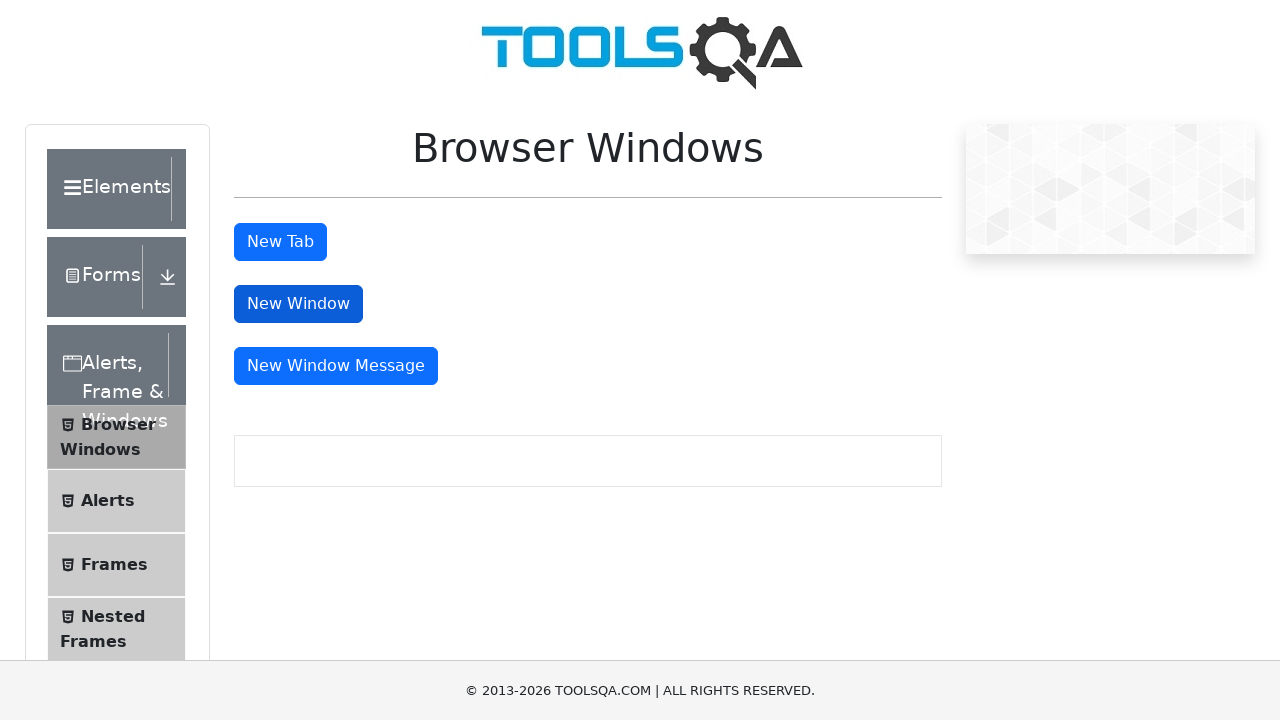